Navigates to the practice testing site and clicks on the Dynamic Table link to access that section

Starting URL: https://practice.expandtesting.com/

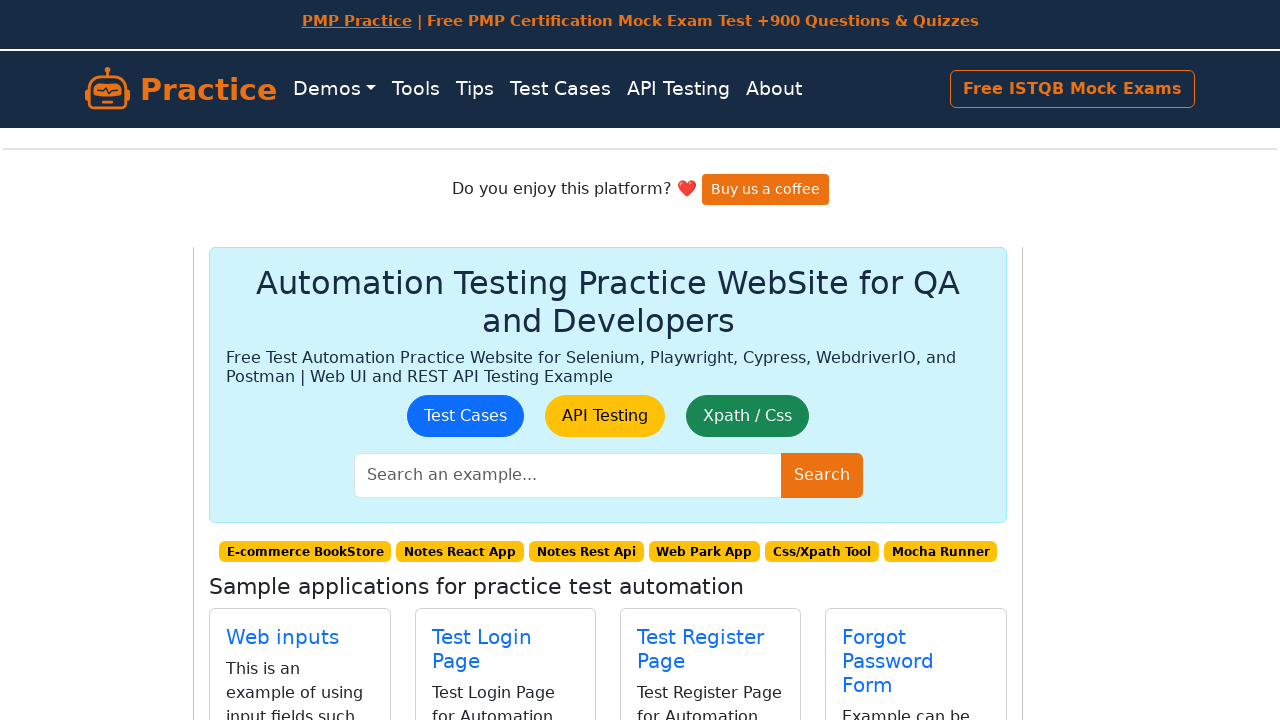

Navigated to practice testing site
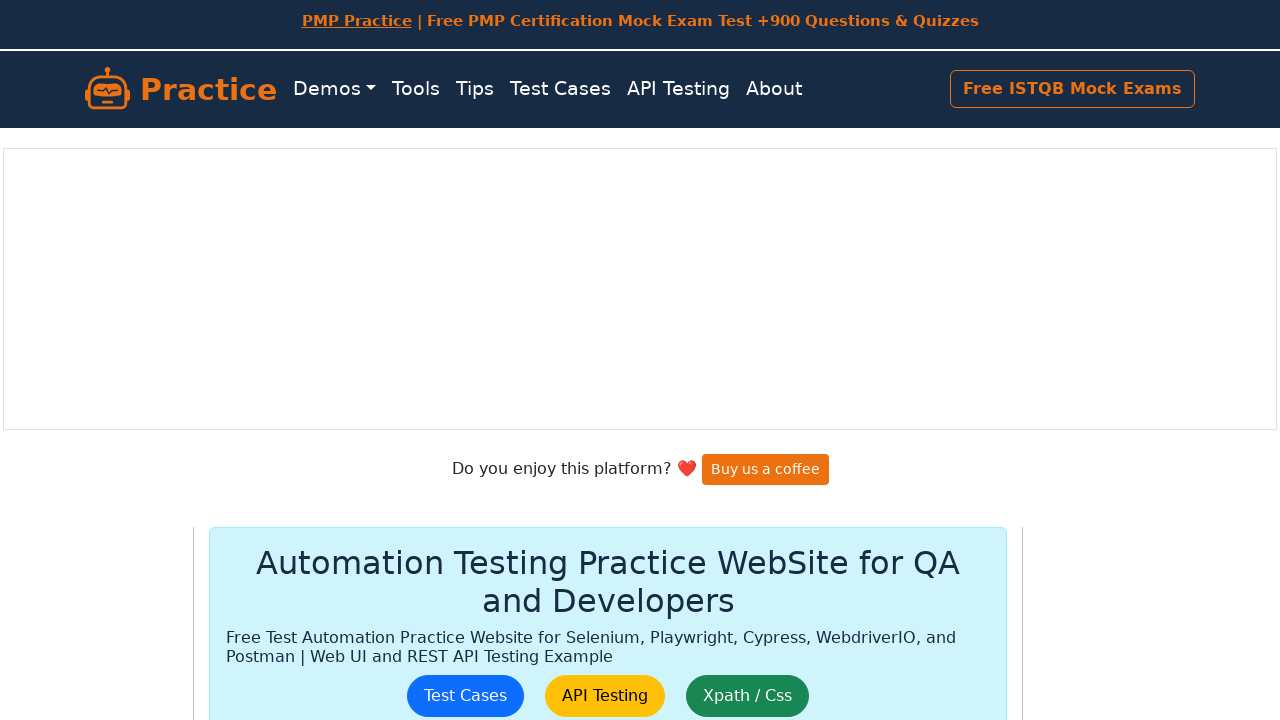

Clicked on the Dynamic Table link to access that section at (505, 400) on internal:role=link[name="Dynamic Table"i]
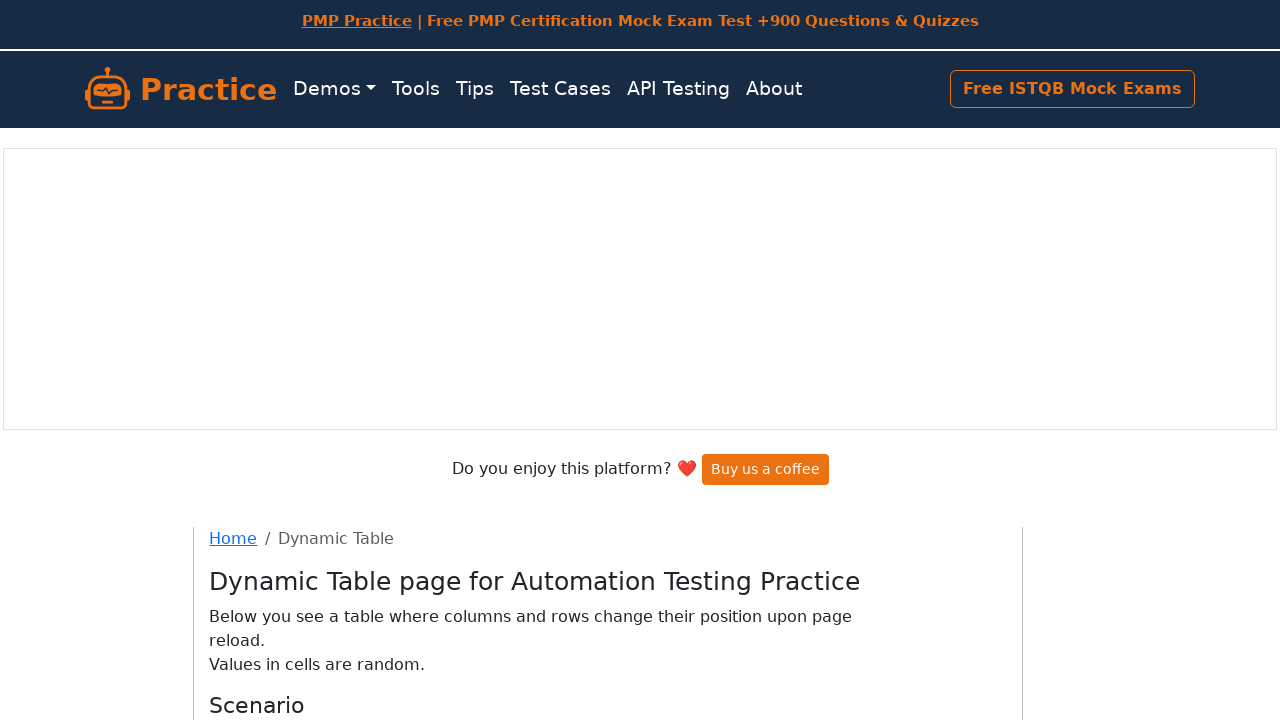

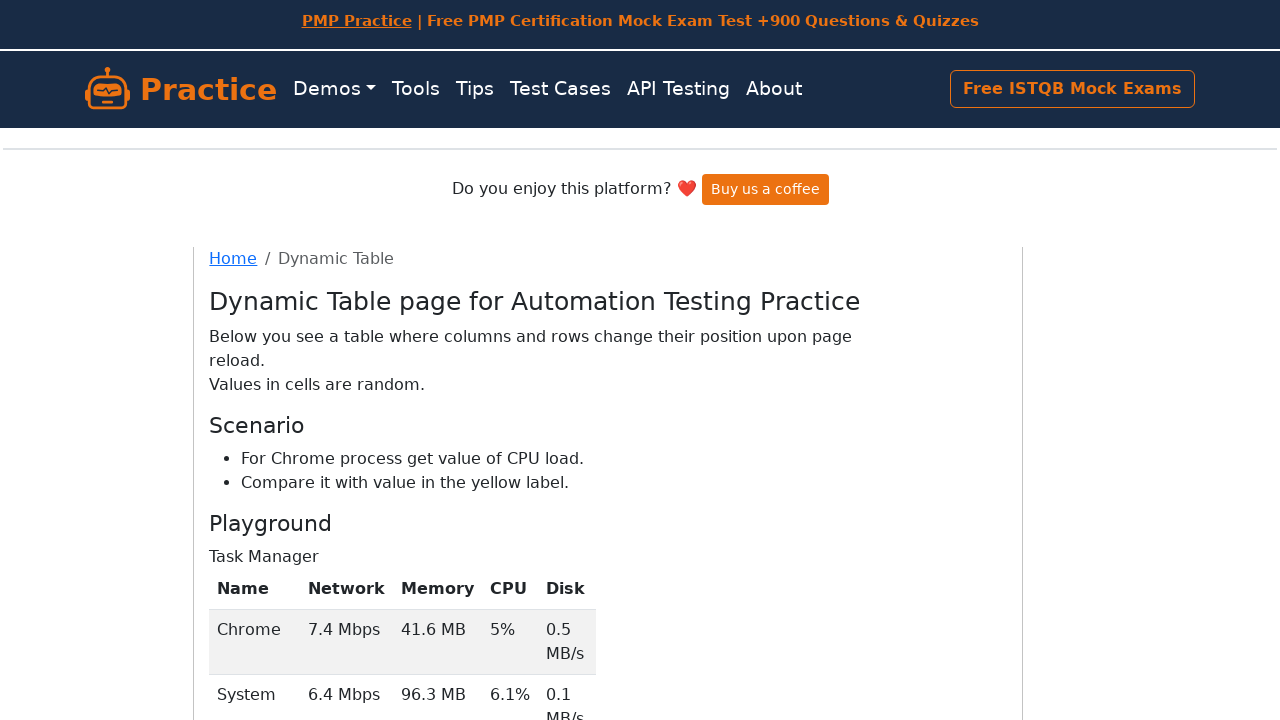